Tests handling of JavaScript confirm dialogs by accepting them when they appear after clicking a button

Starting URL: https://www.selenium.dev/documentation/webdriver/interactions/alerts/

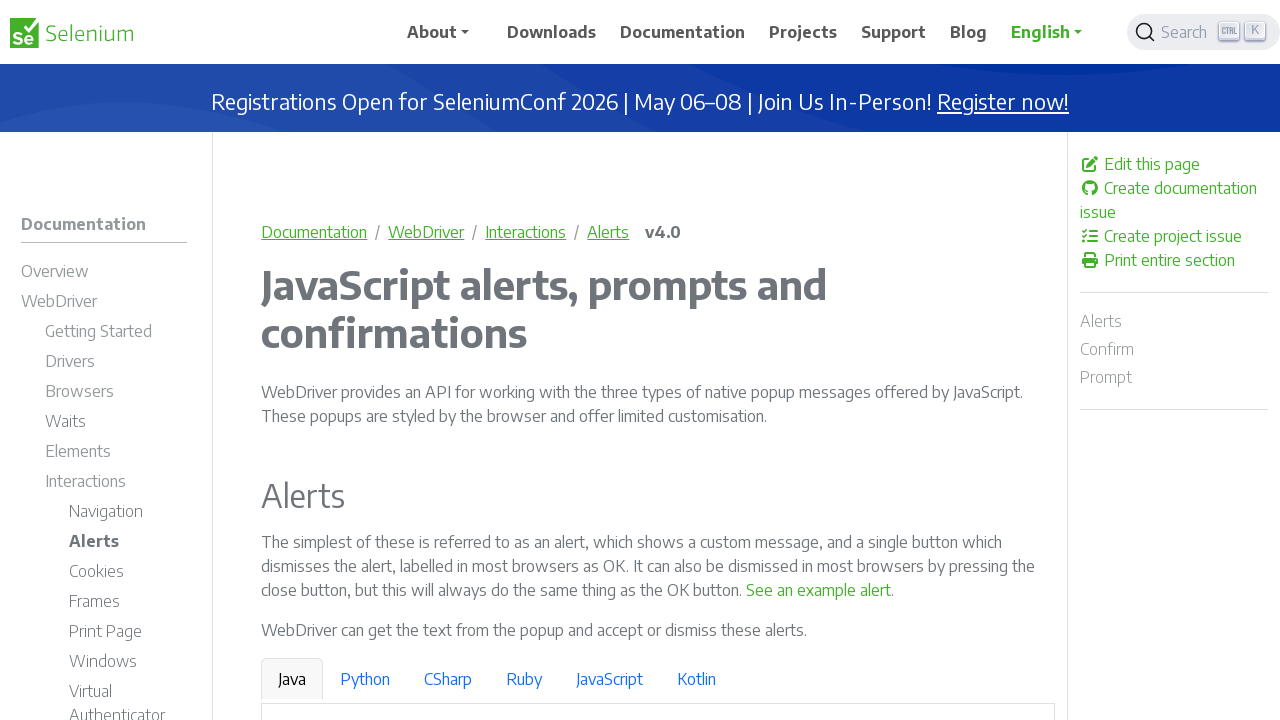

Set up dialog handler to accept confirm dialogs
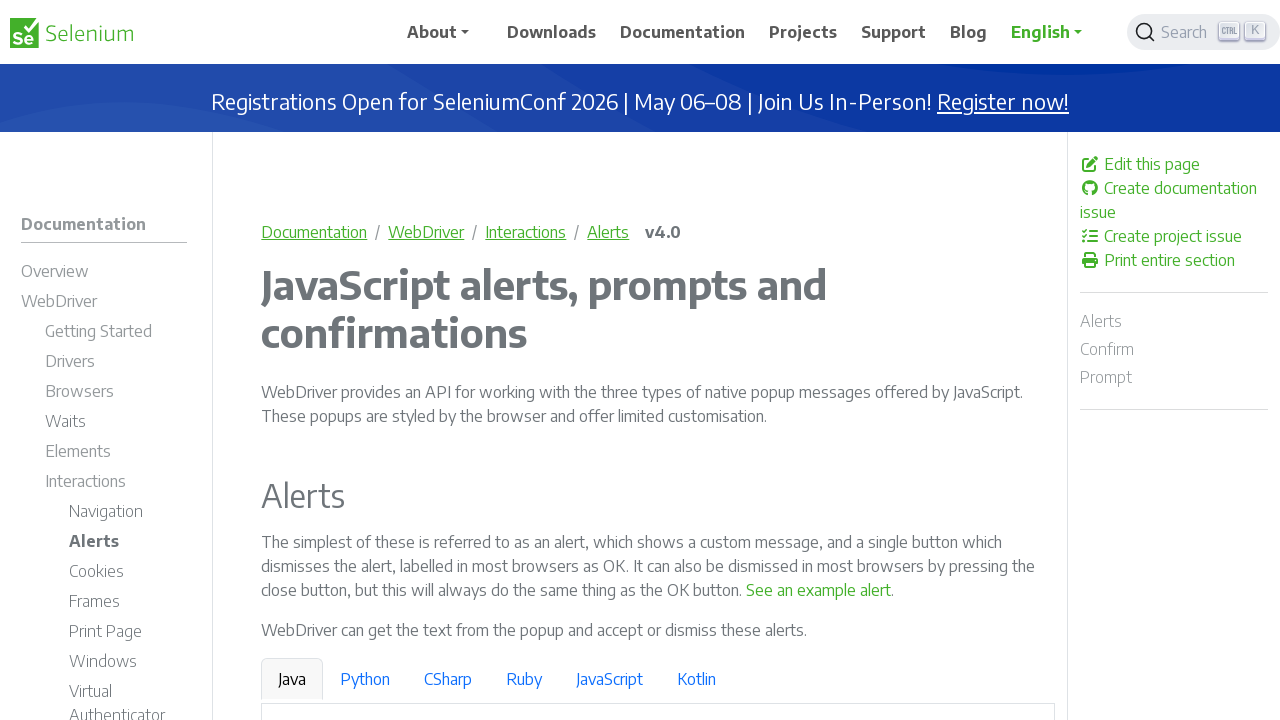

Clicked button to trigger confirm dialog at (964, 361) on internal:text="See a sample confirm"s
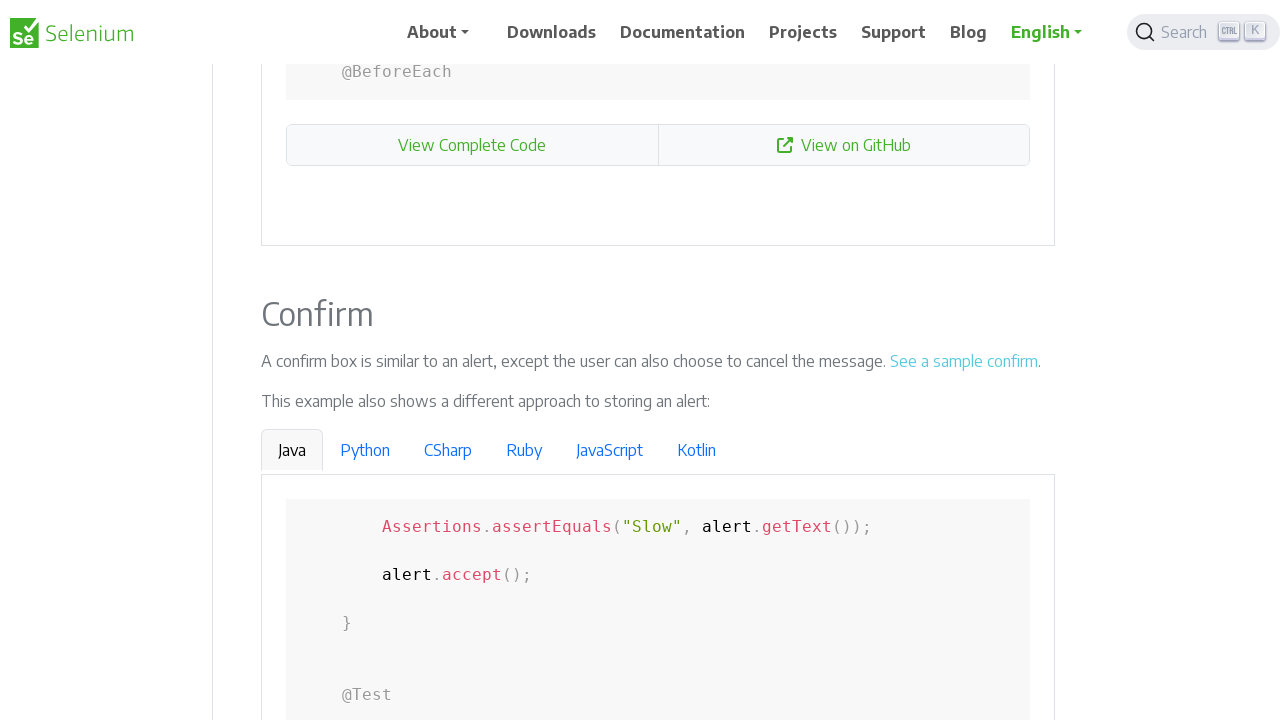

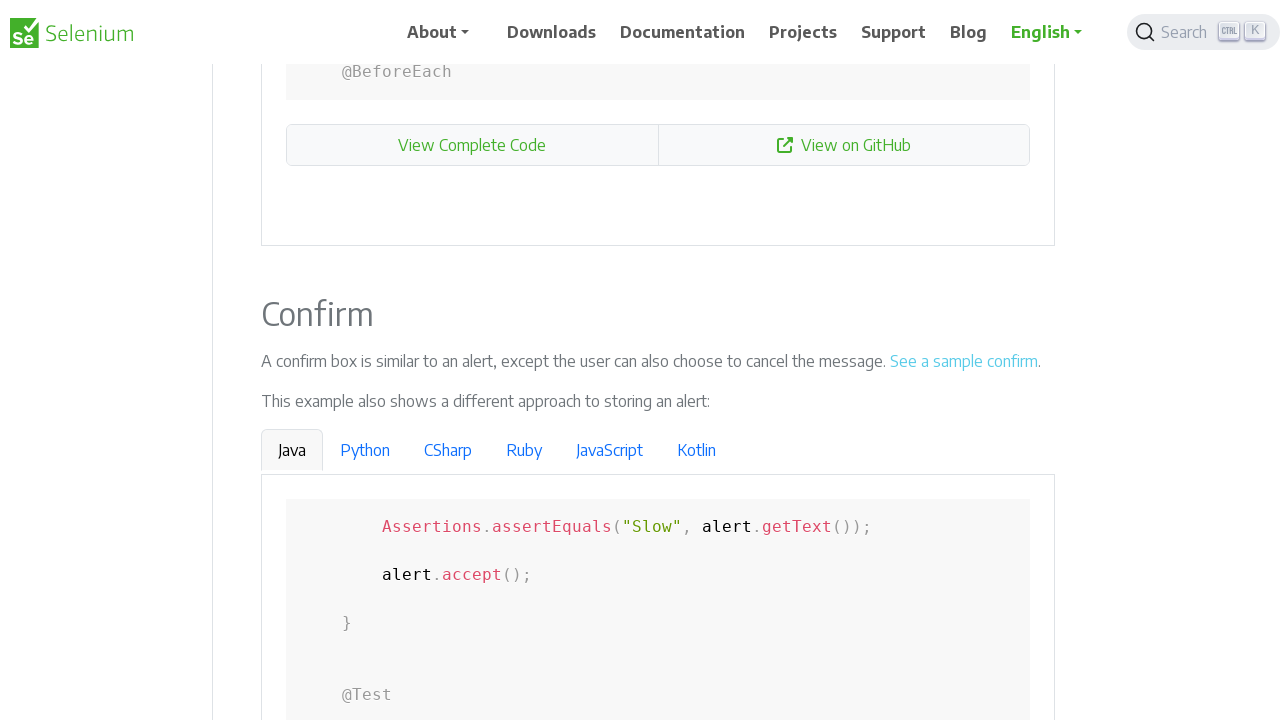